Tests negative search scenario by searching for special characters "!!!" expecting no results

Starting URL: https://www.tesla.com/

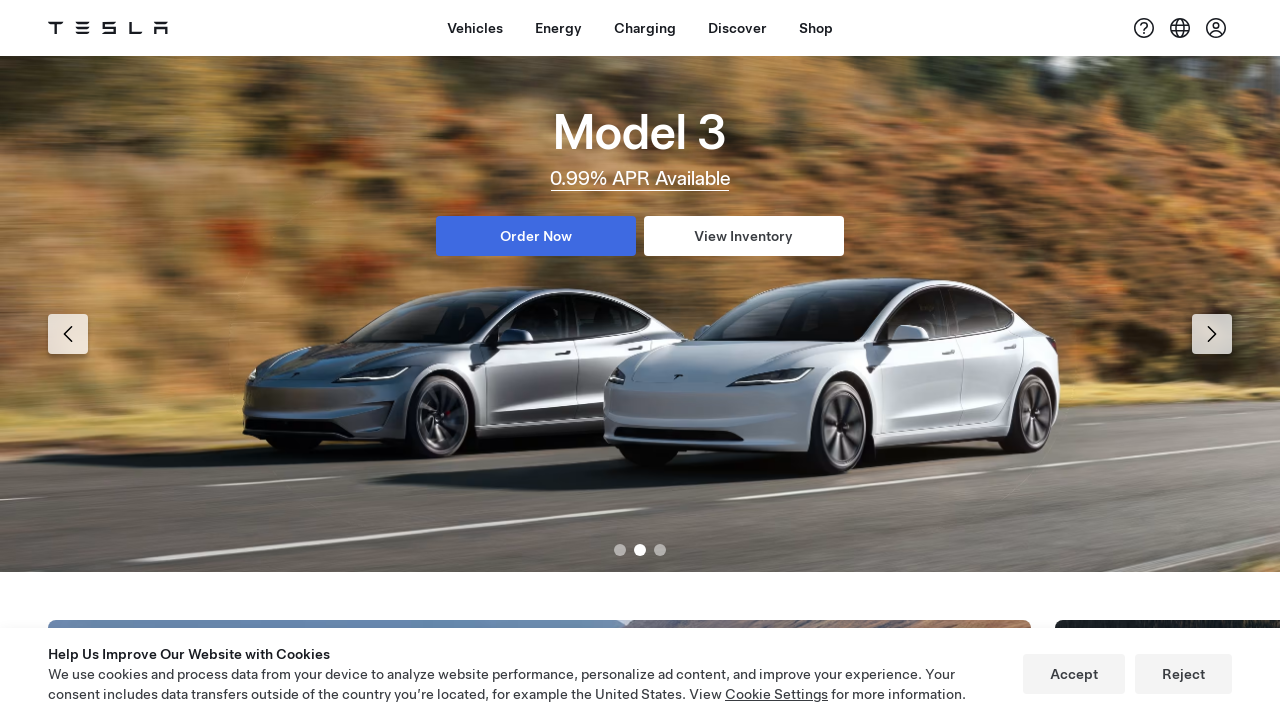

Waited for Shop button to be present
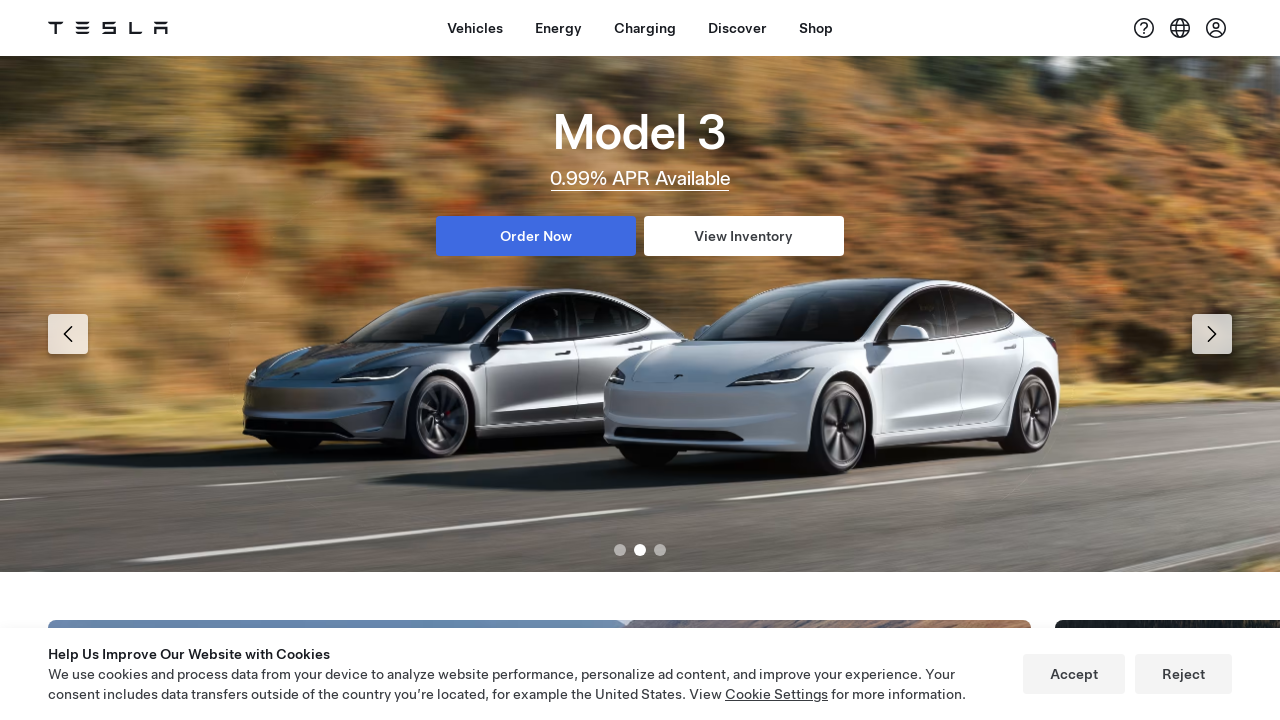

Clicked Shop button at (816, 28) on xpath=//a[contains(@id,'dx-nav-item--shop')]
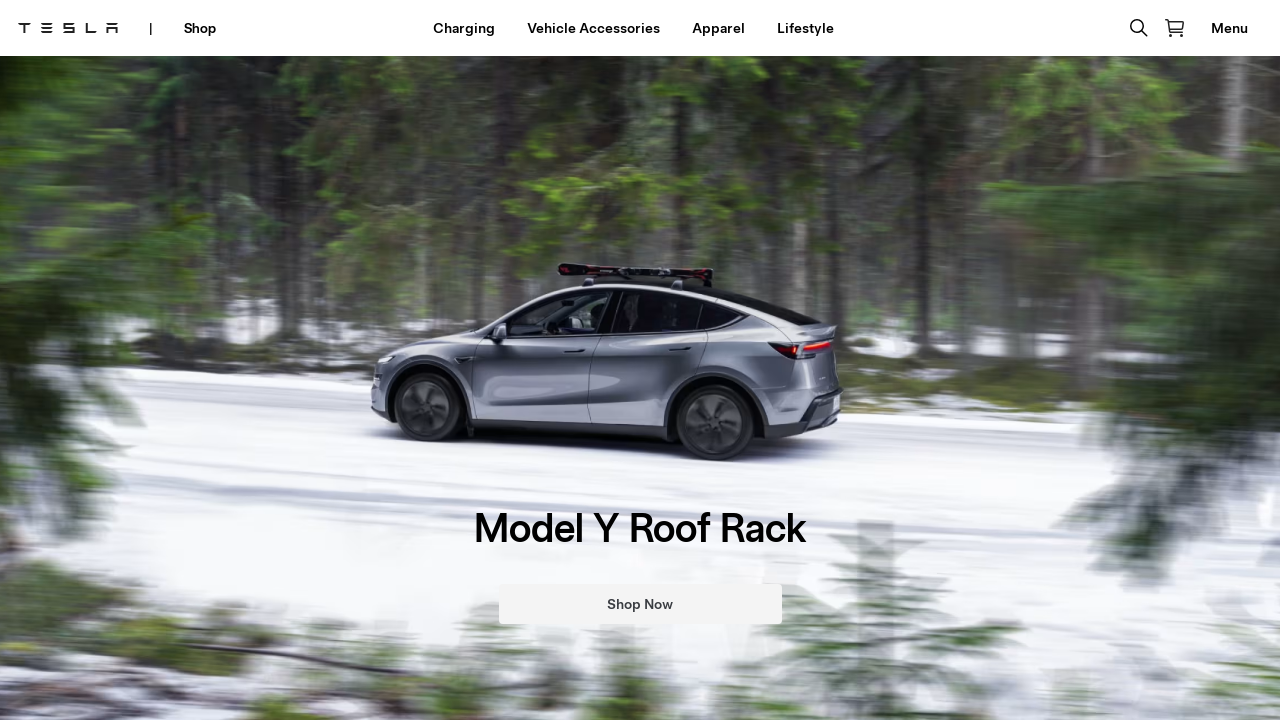

Waited for network to be idle after clicking Shop
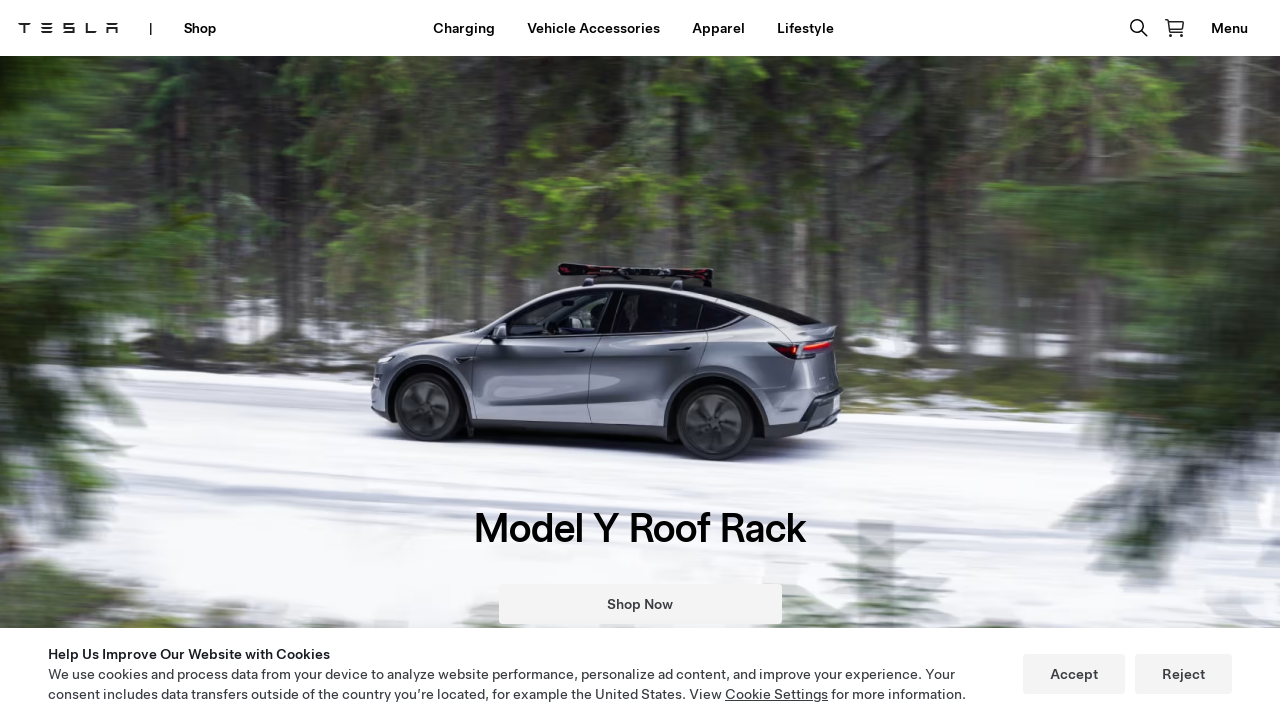

Waited for Lifestyle button to be present
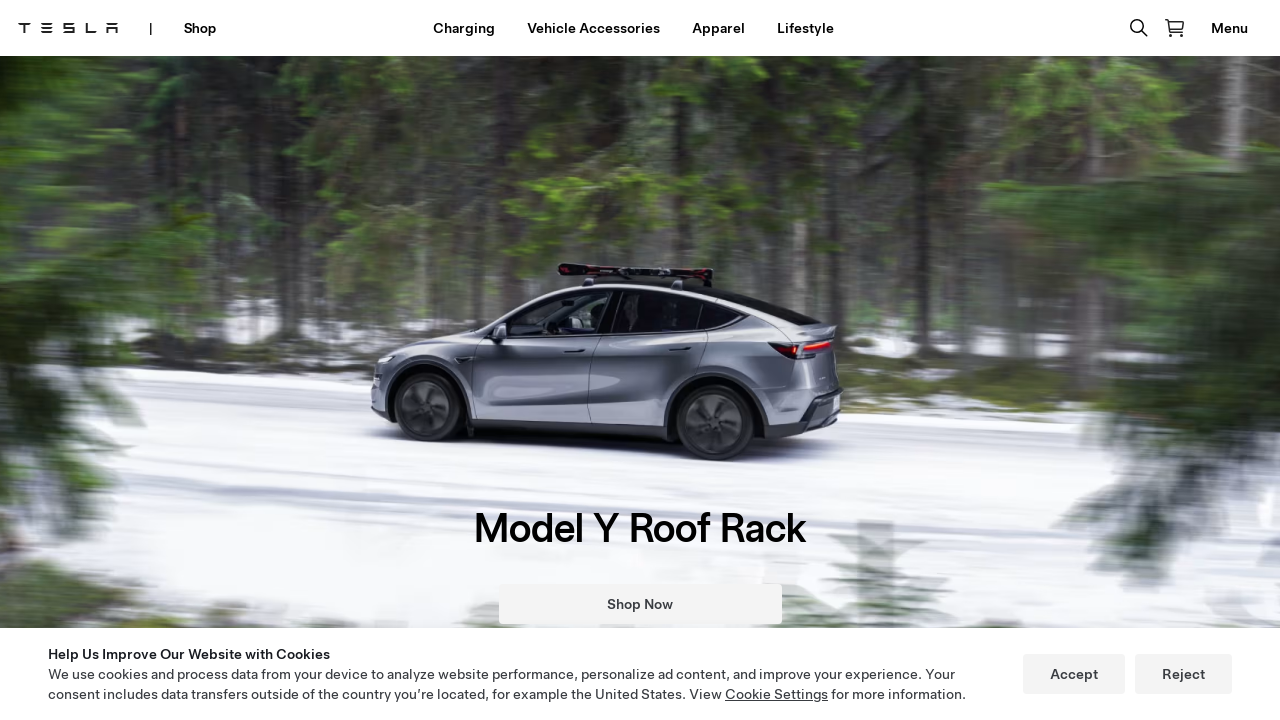

Clicked Lifestyle button at (805, 28) on xpath=//a[contains(.,'Lifestyle')]
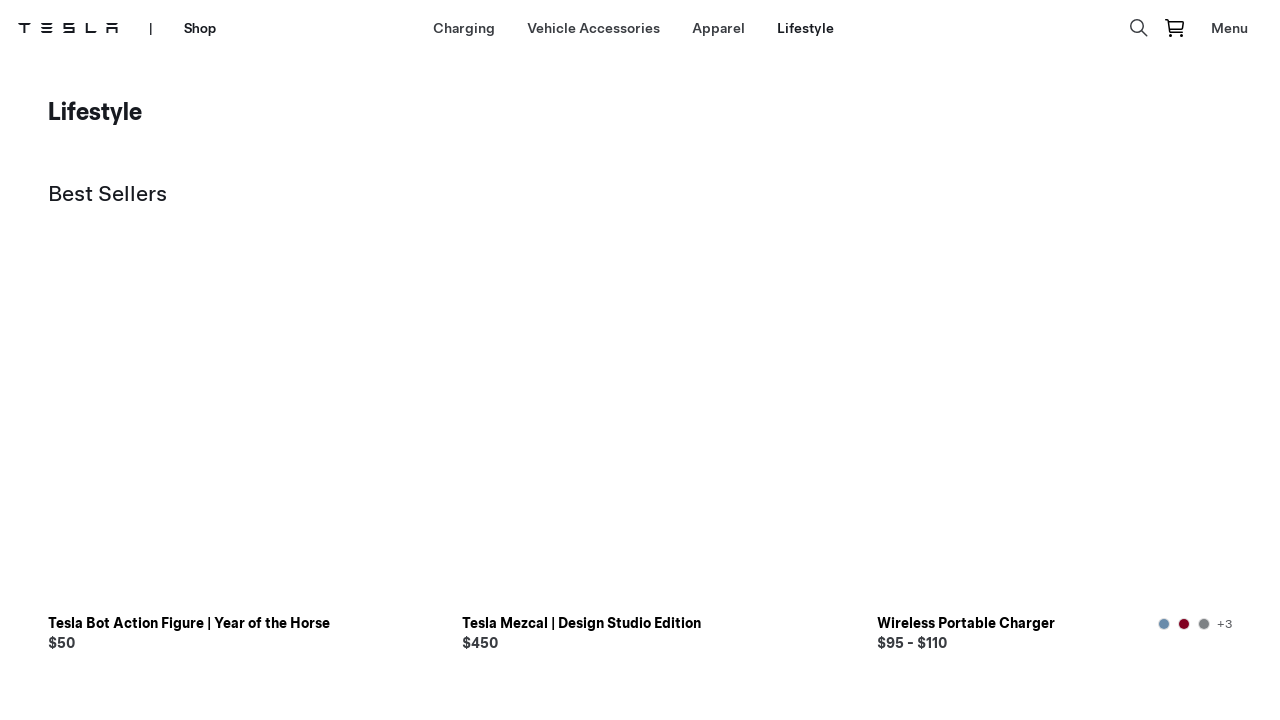

Waited for navigation to Lifestyle category page
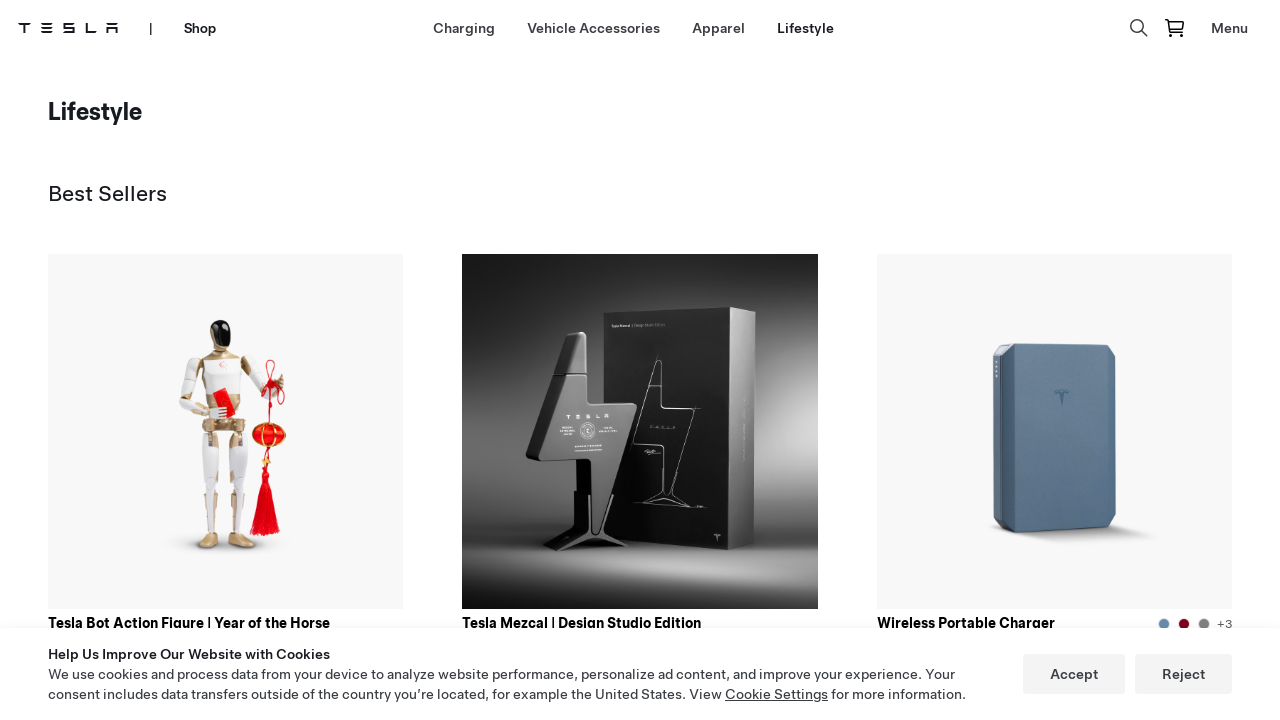

Waited for search input area to be present
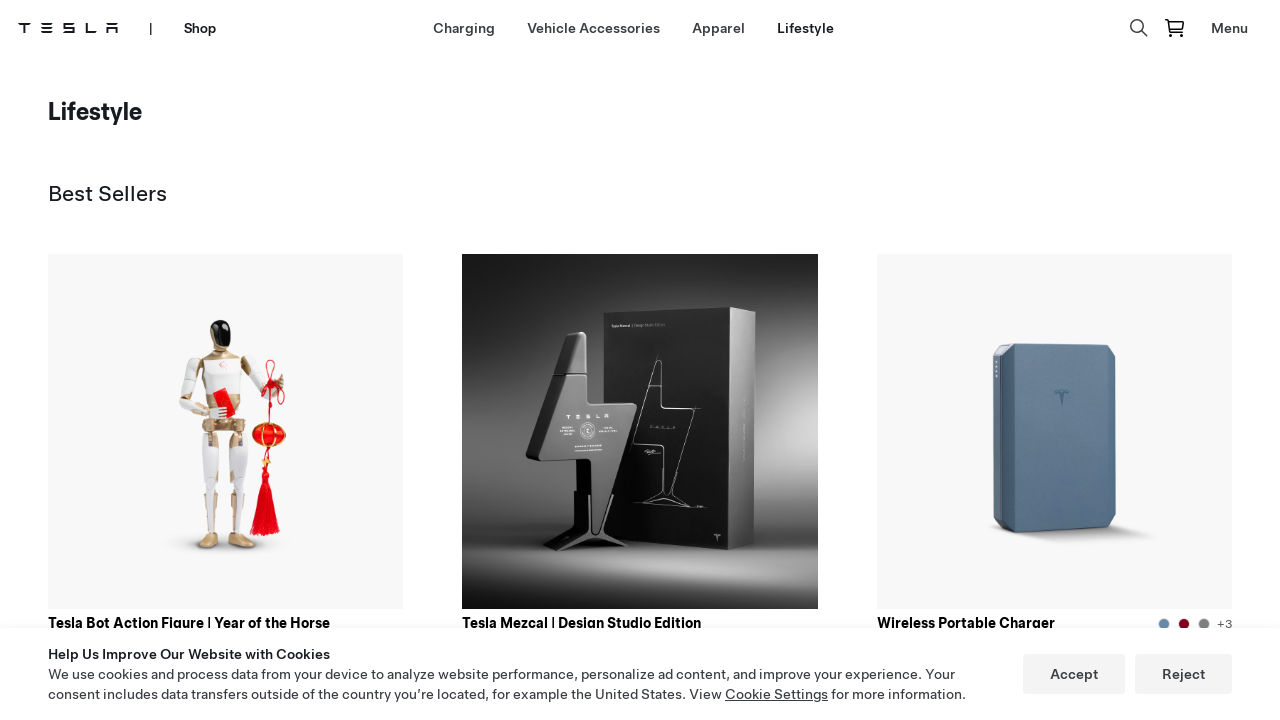

Clicked search input area at (1139, 28) on xpath=//*[@id='search']/div/div
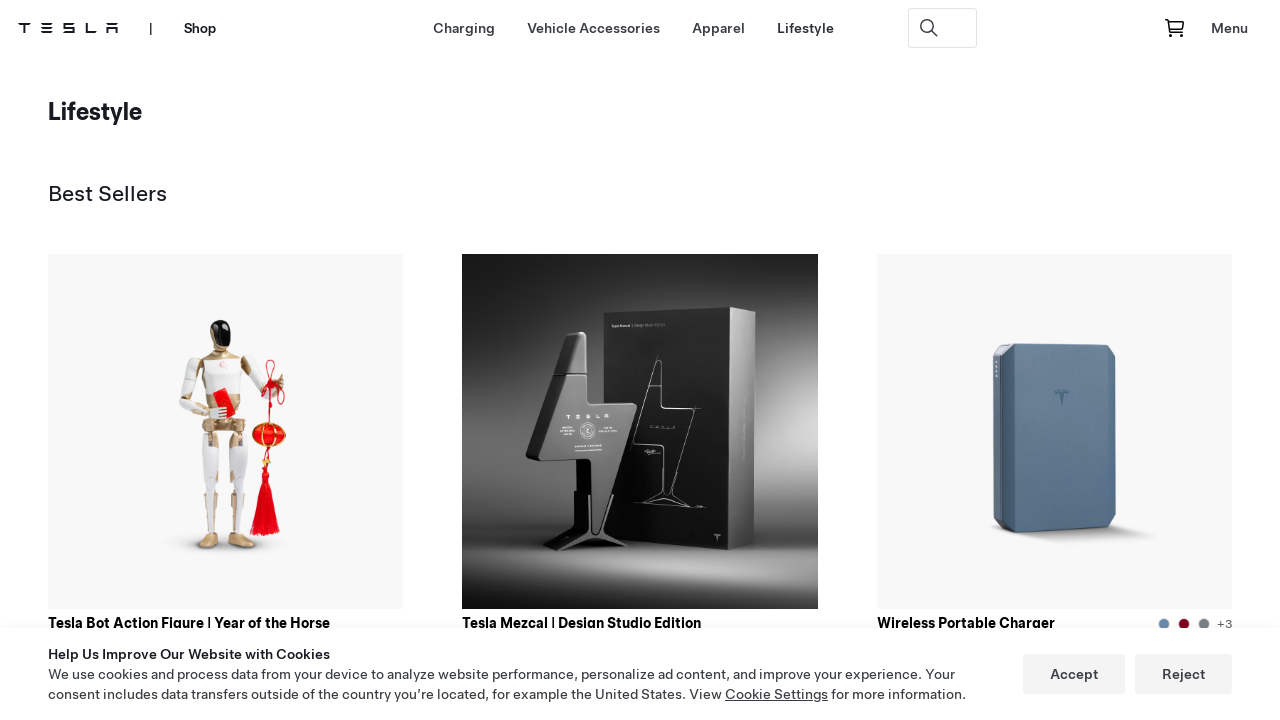

Waited for search input field to be present
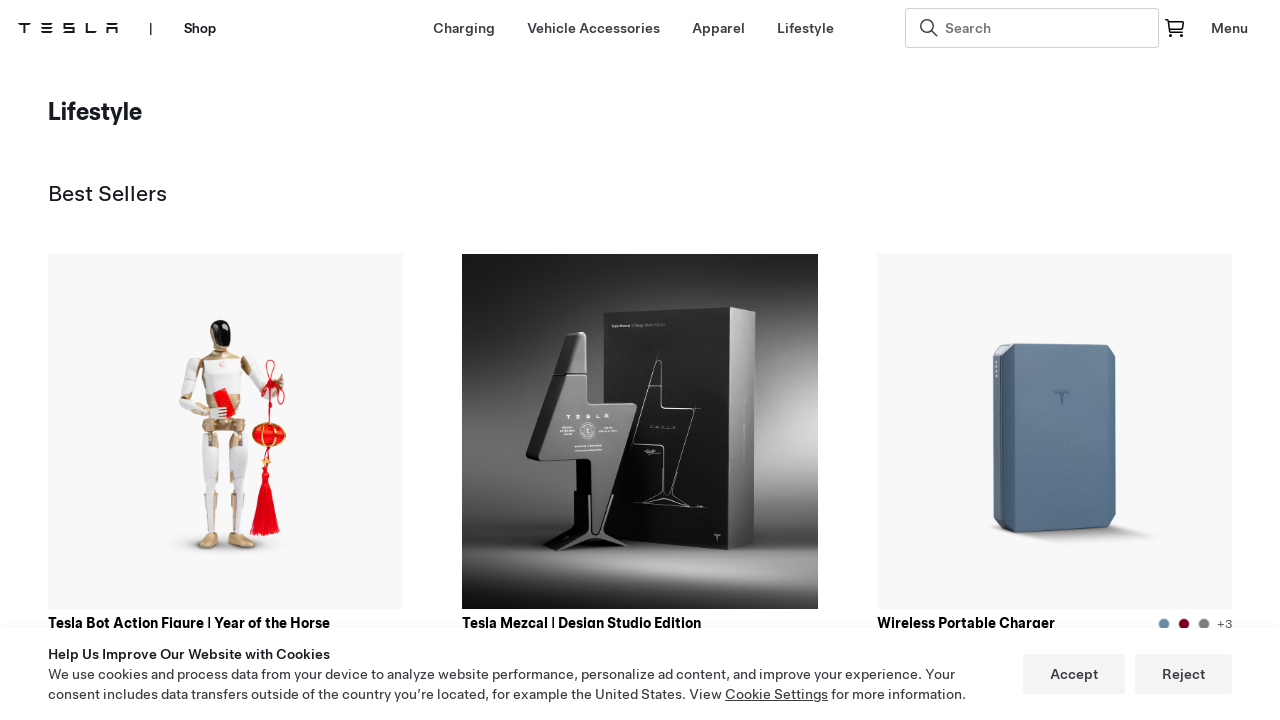

Filled search field with special characters '!!!' on //input[@id='1']
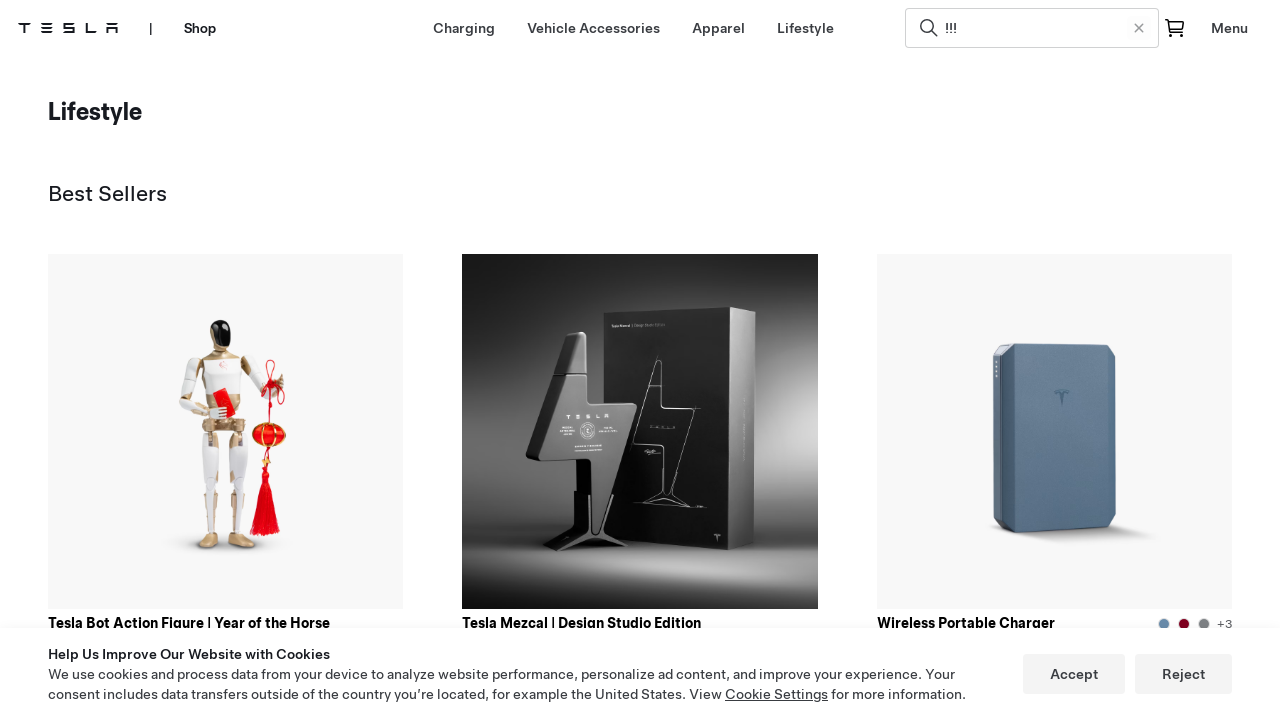

Pressed Enter to submit search query on //input[@id='1']
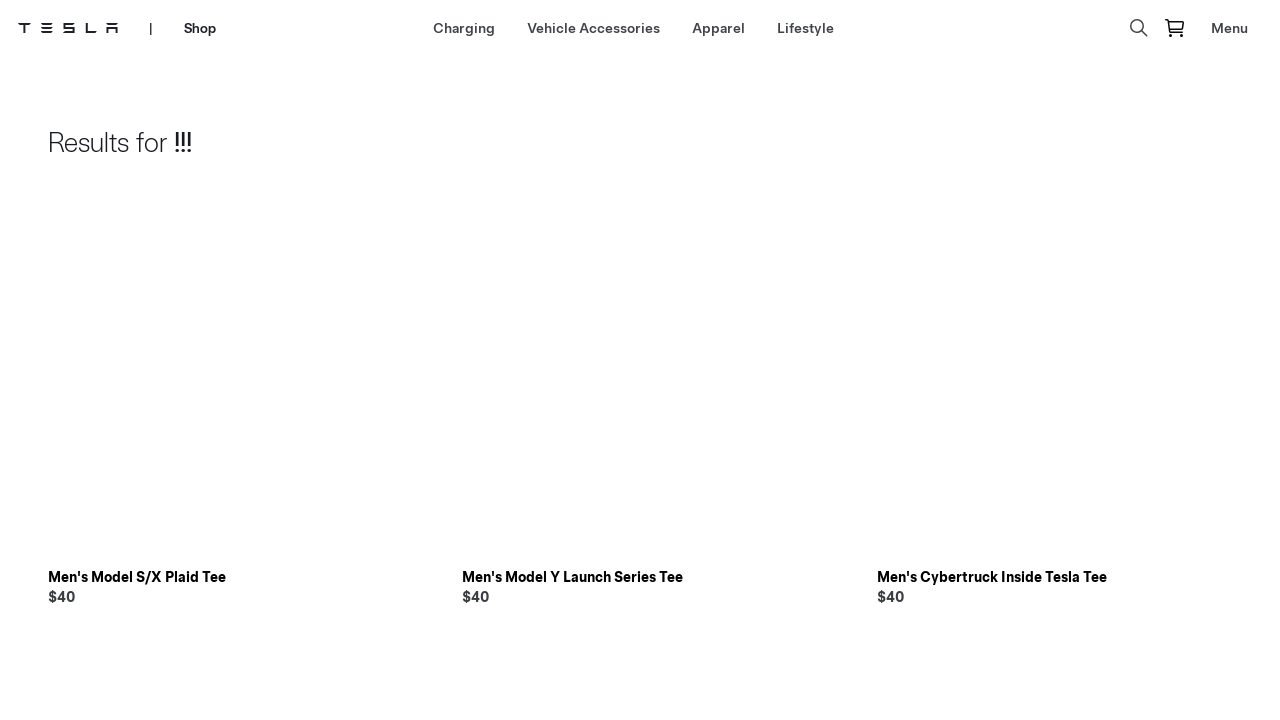

Waited for search results page with special characters query (expecting no results)
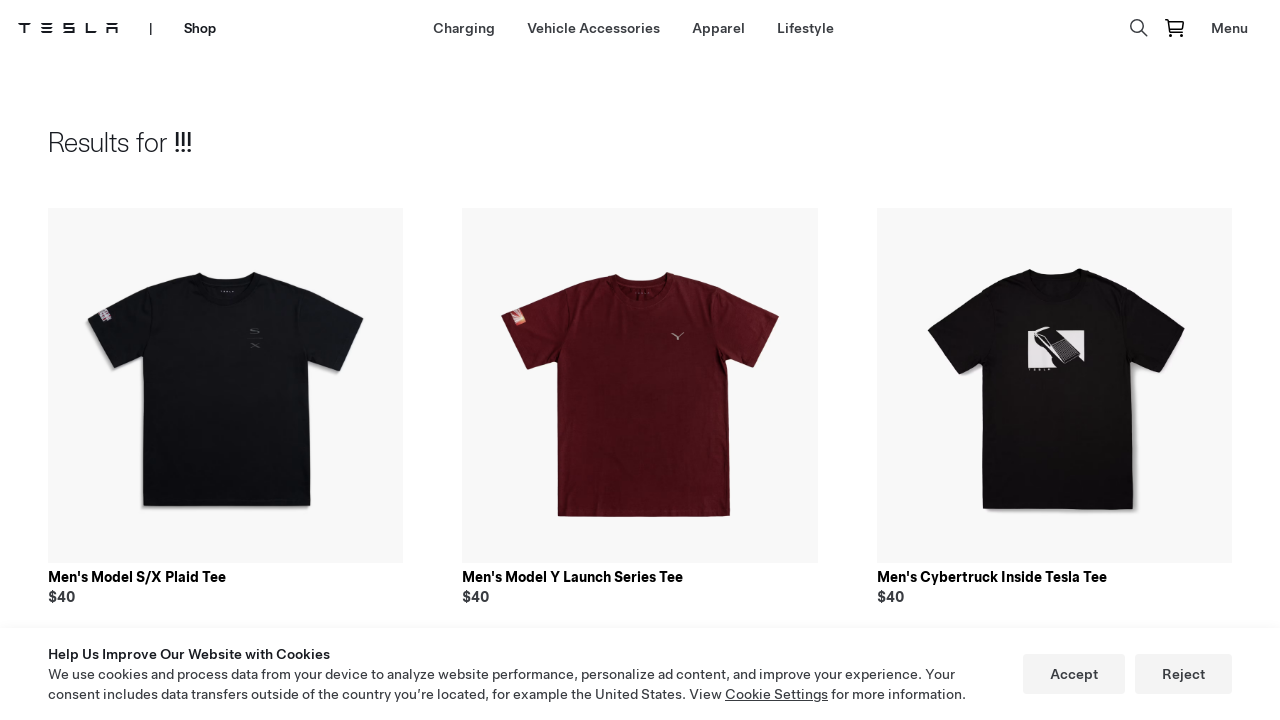

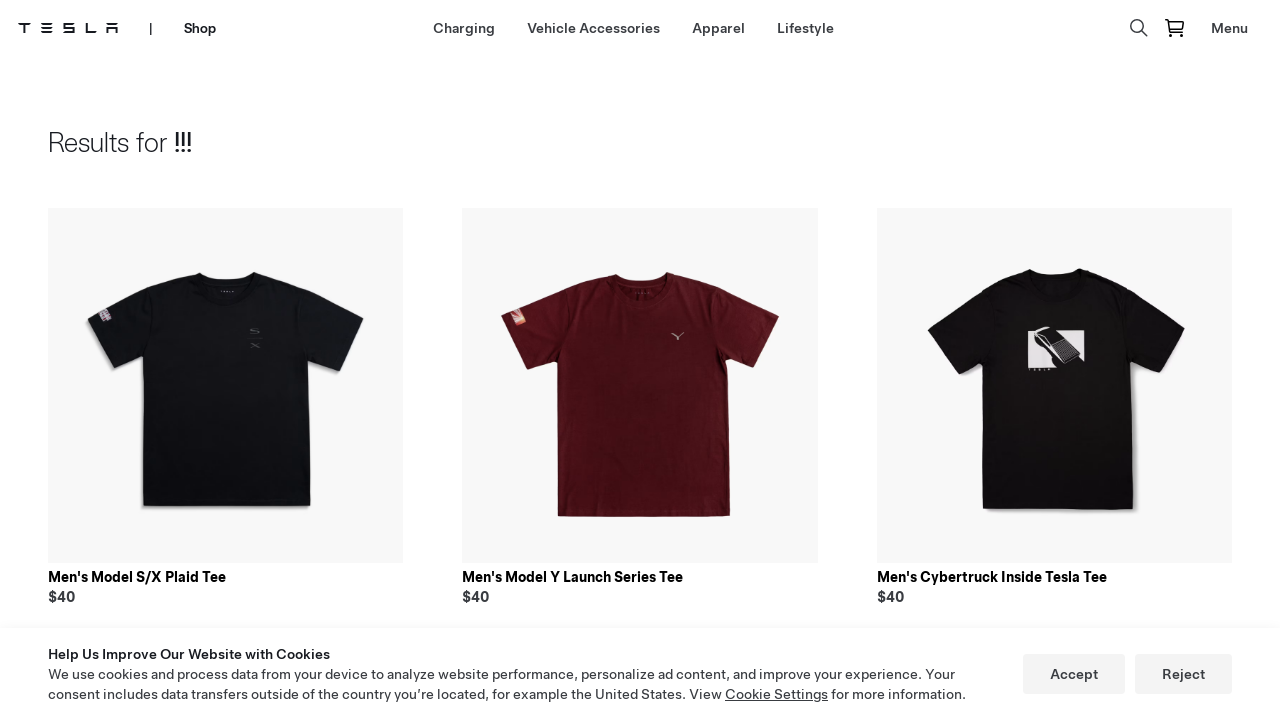